Tests getting the size and position of a range input element

Starting URL: https://www.selenium.dev/selenium/web/inputs.html

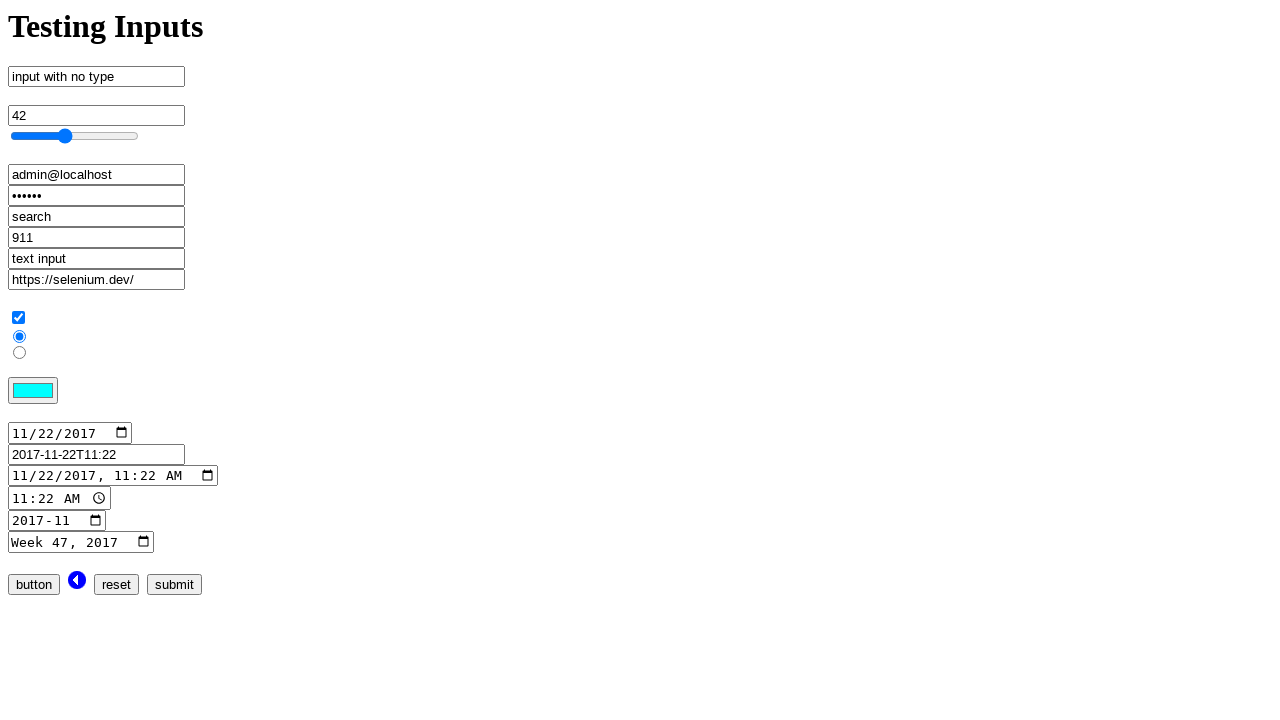

Located range input element by name attribute
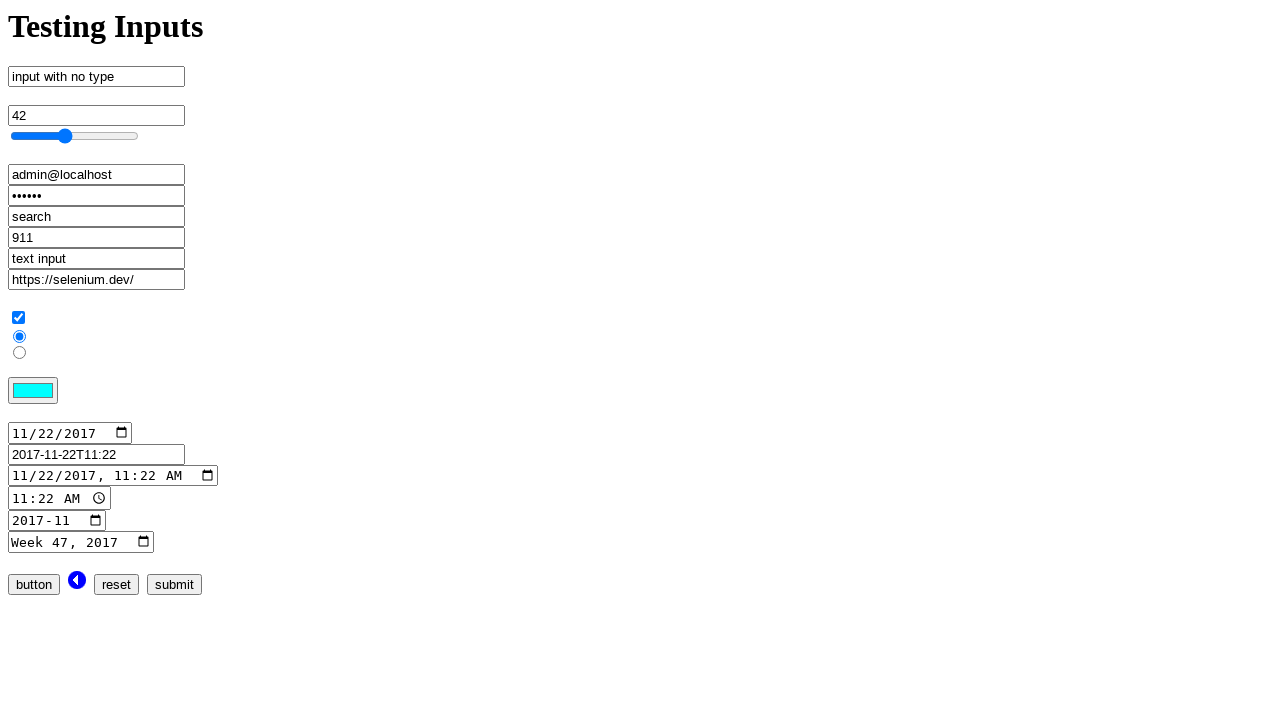

Retrieved bounding box (size and position) of range input element
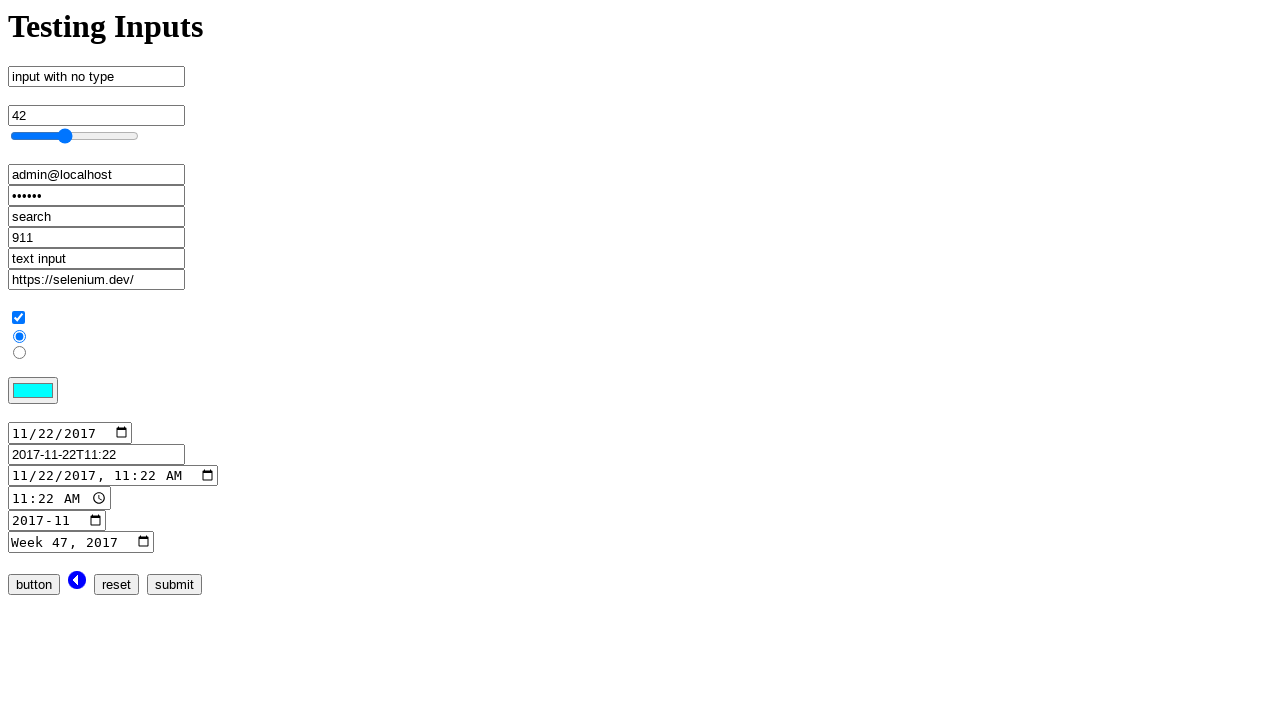

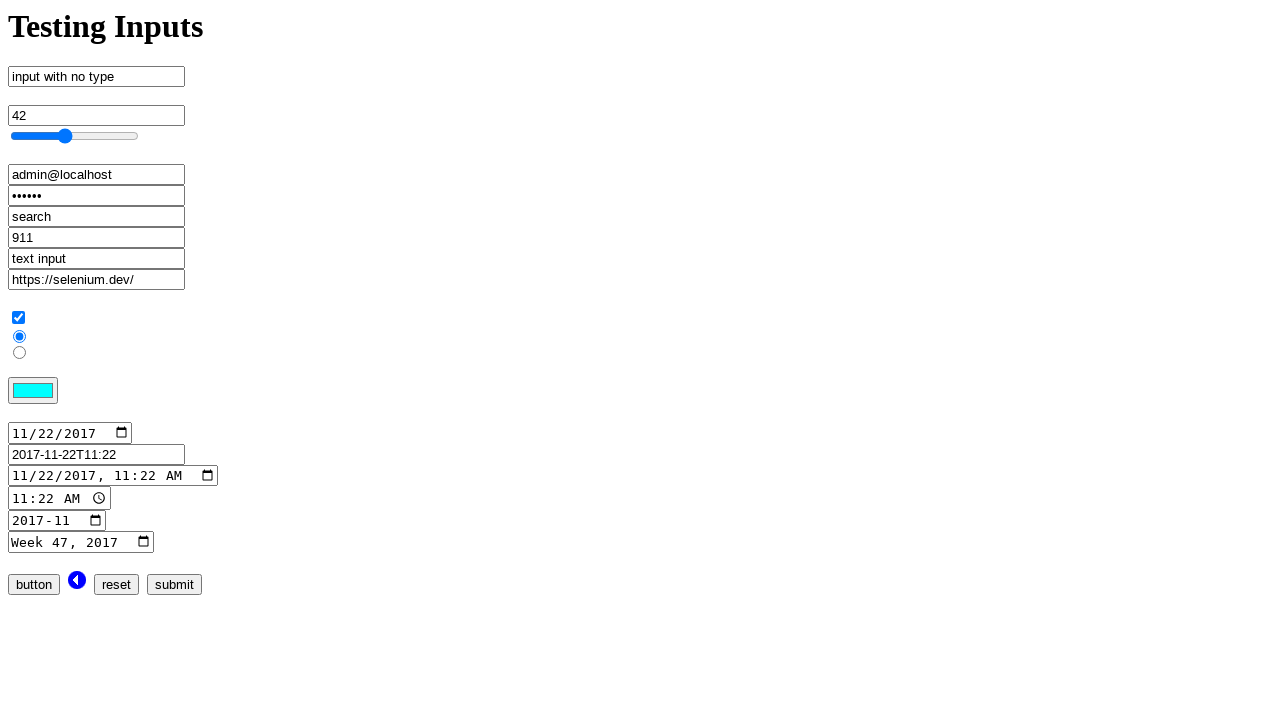